Tests browser navigation by going to a page, navigating back, and then navigating forward to verify browser history functionality.

Starting URL: https://rahulshettyacademy.com/AutomationPractice/

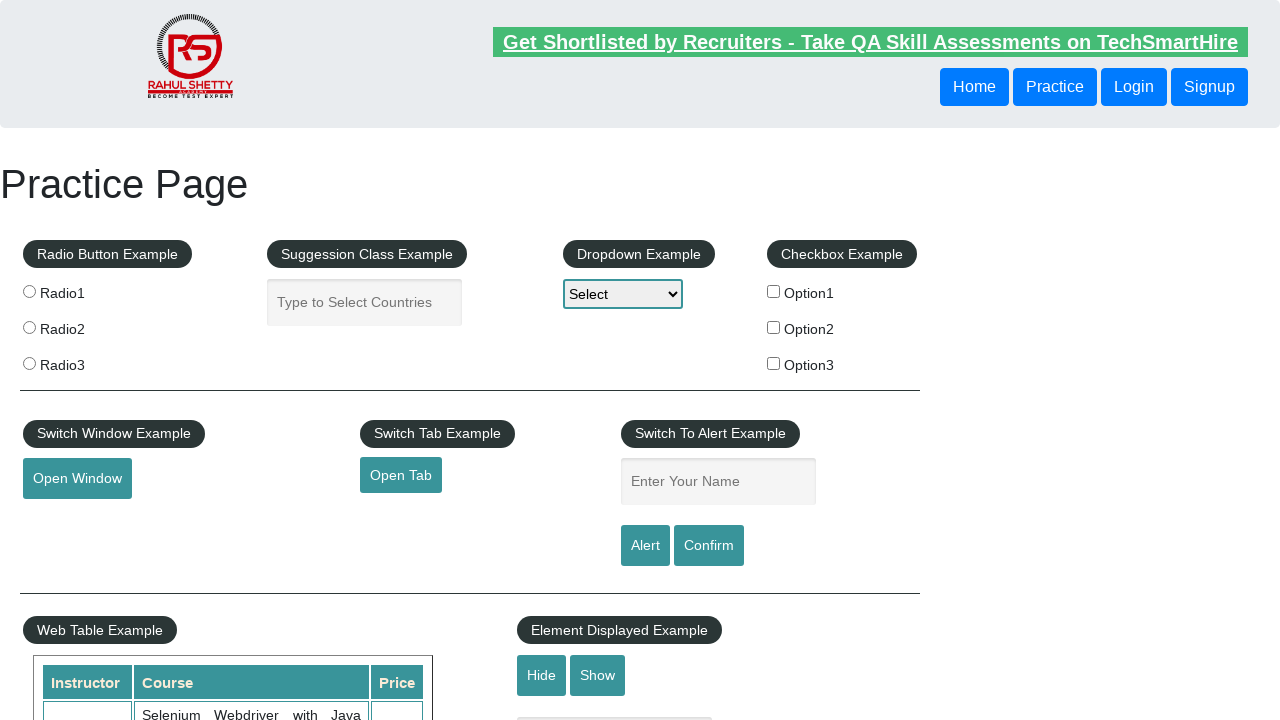

Navigated back in browser history
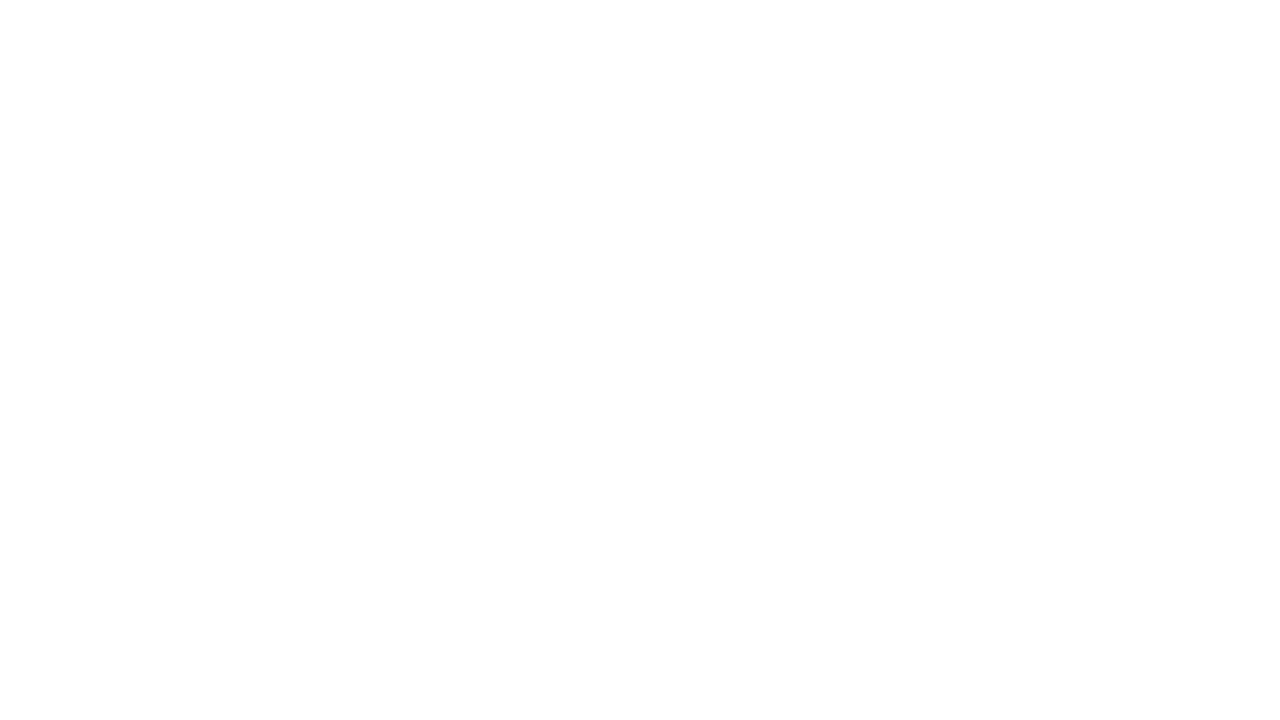

Navigated forward in browser history
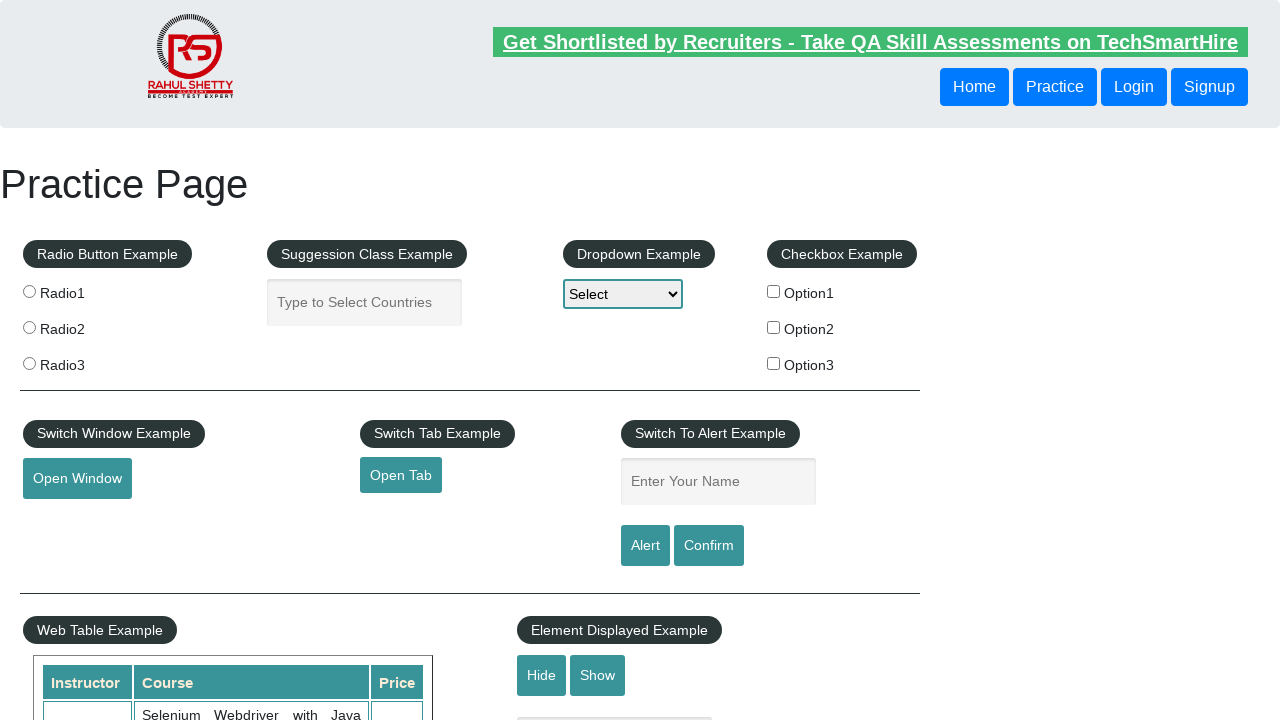

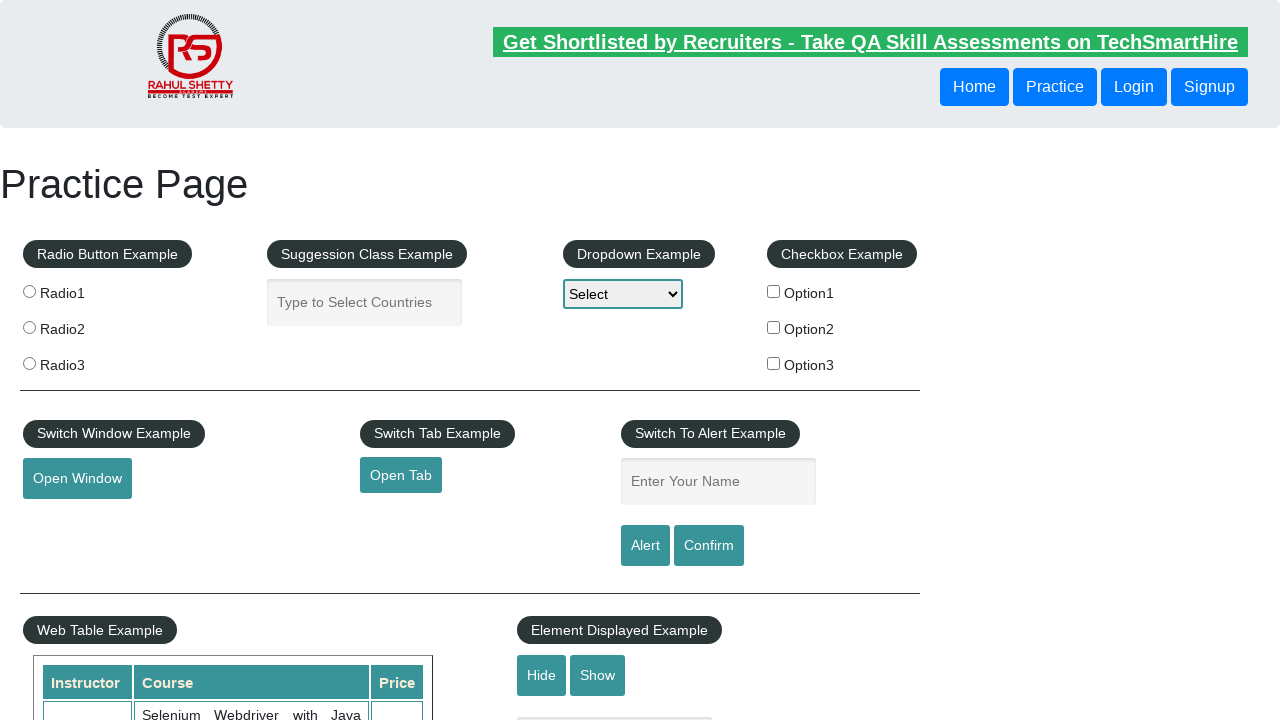